Tests multi-select dropdown functionality by selecting all options using different selection methods (by index, value, and visible text), then deselecting all options one by one.

Starting URL: https://practice.cydeo.com/dropdown

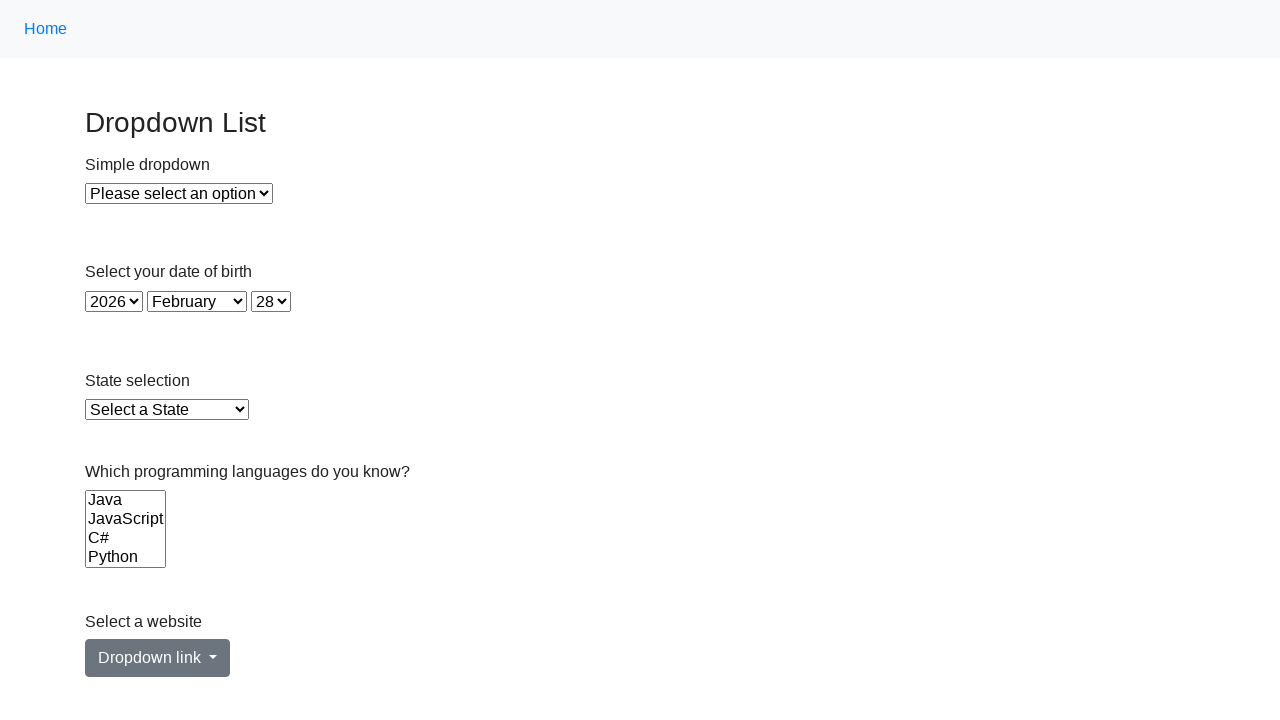

Located the Languages multi-select dropdown
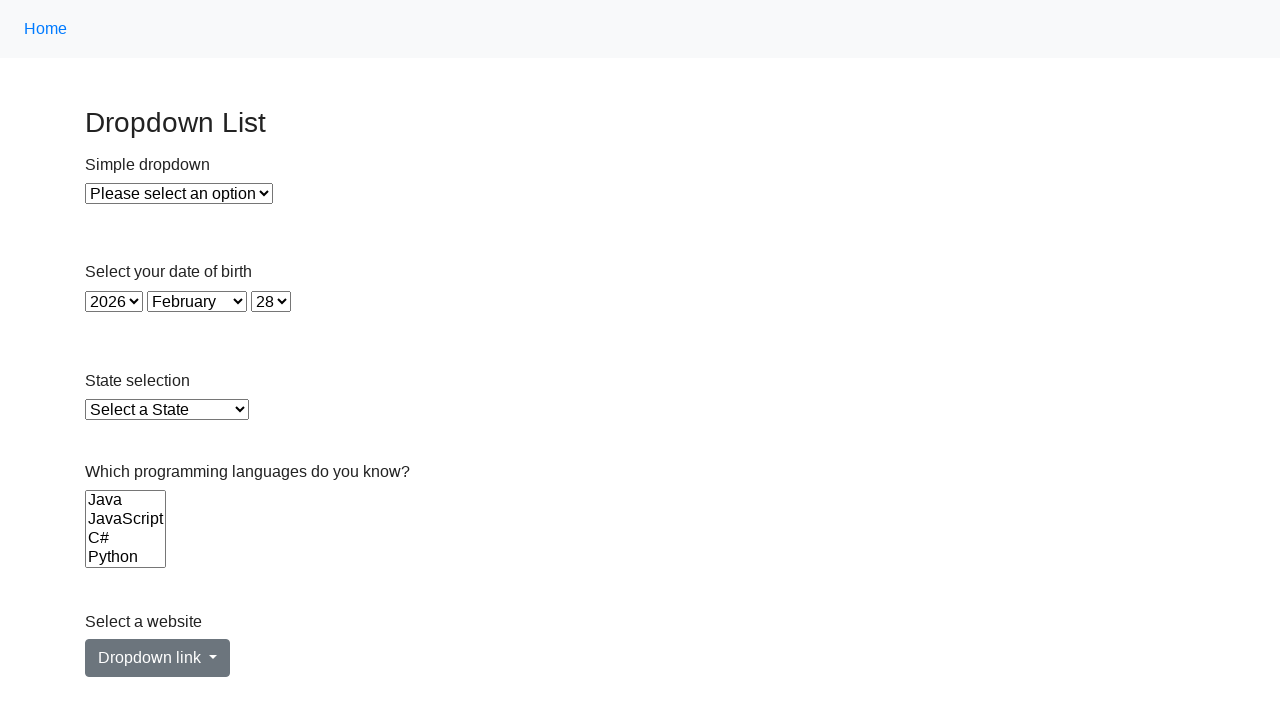

Selected Java by index 0 on select[name='Languages']
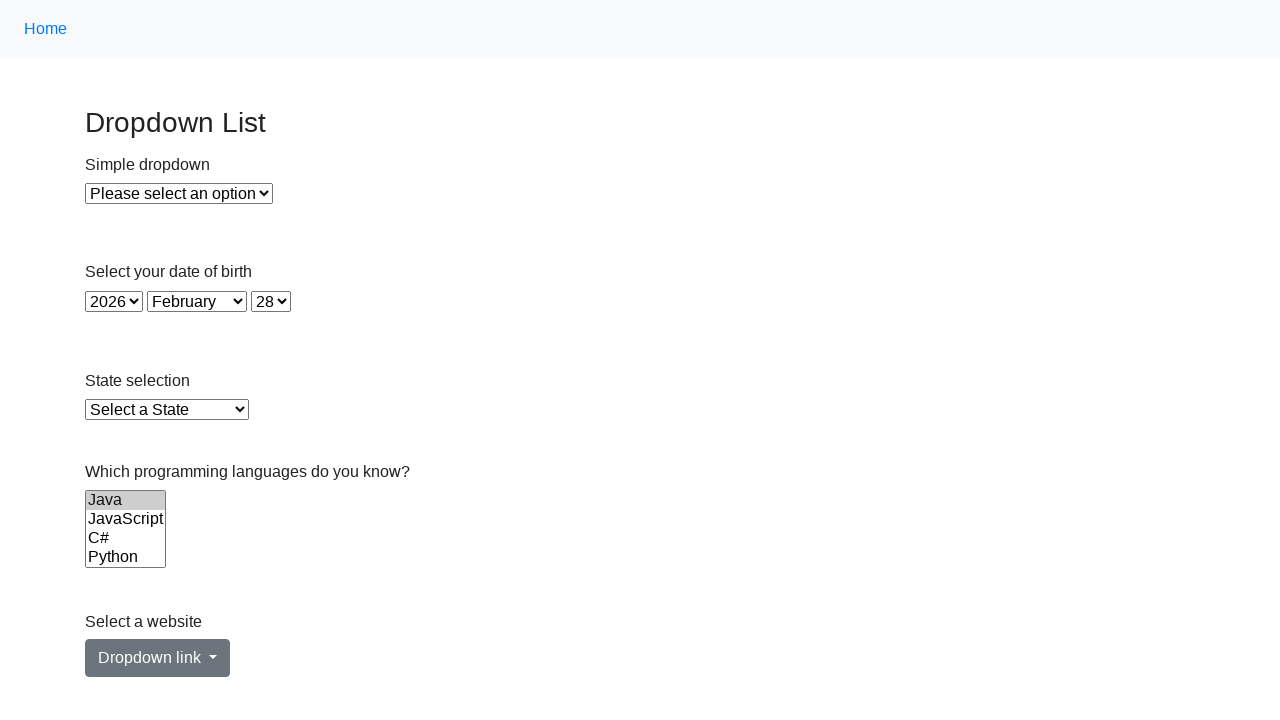

Selected JavaScript by value 'js' on select[name='Languages']
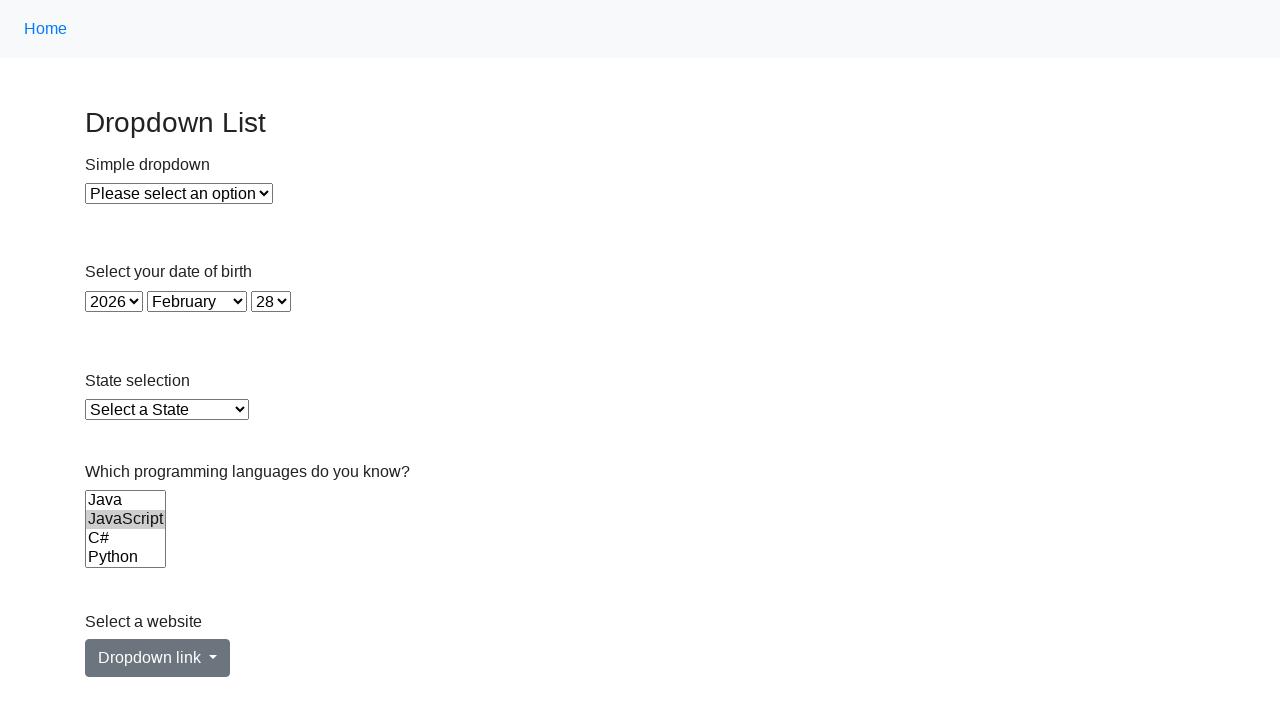

Selected C# by visible text on select[name='Languages']
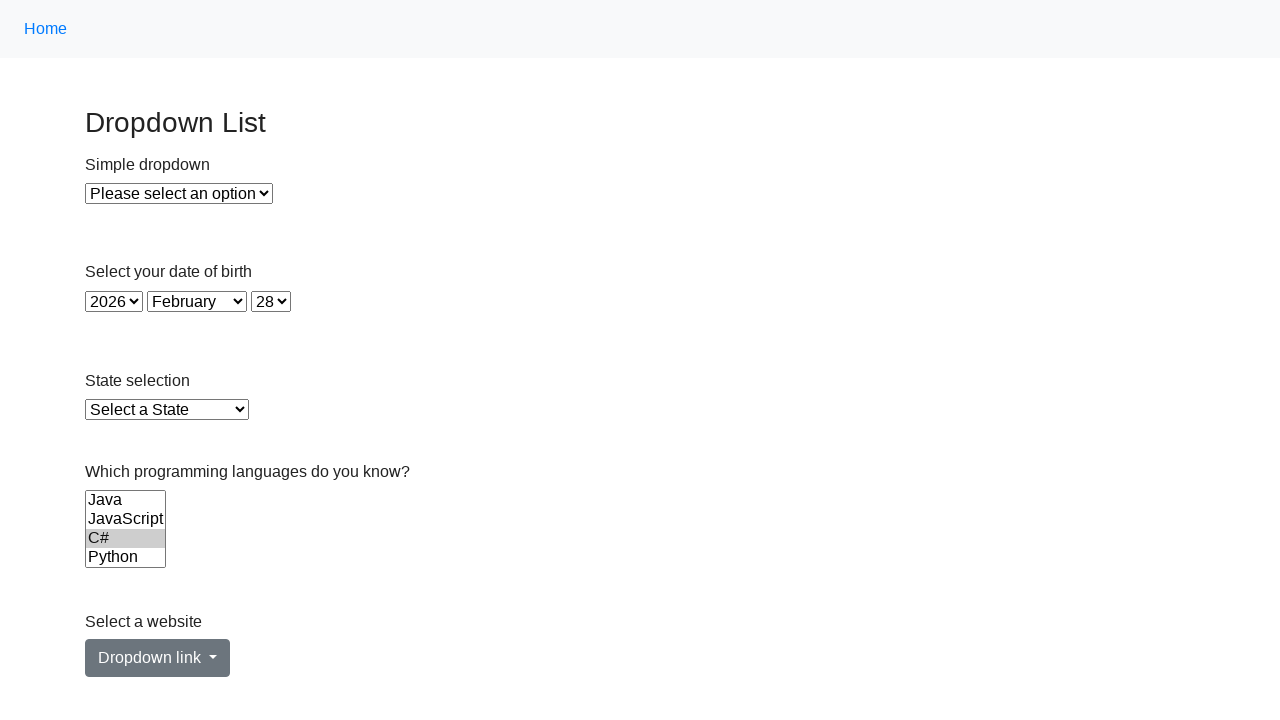

Selected PHP by index 3 on select[name='Languages']
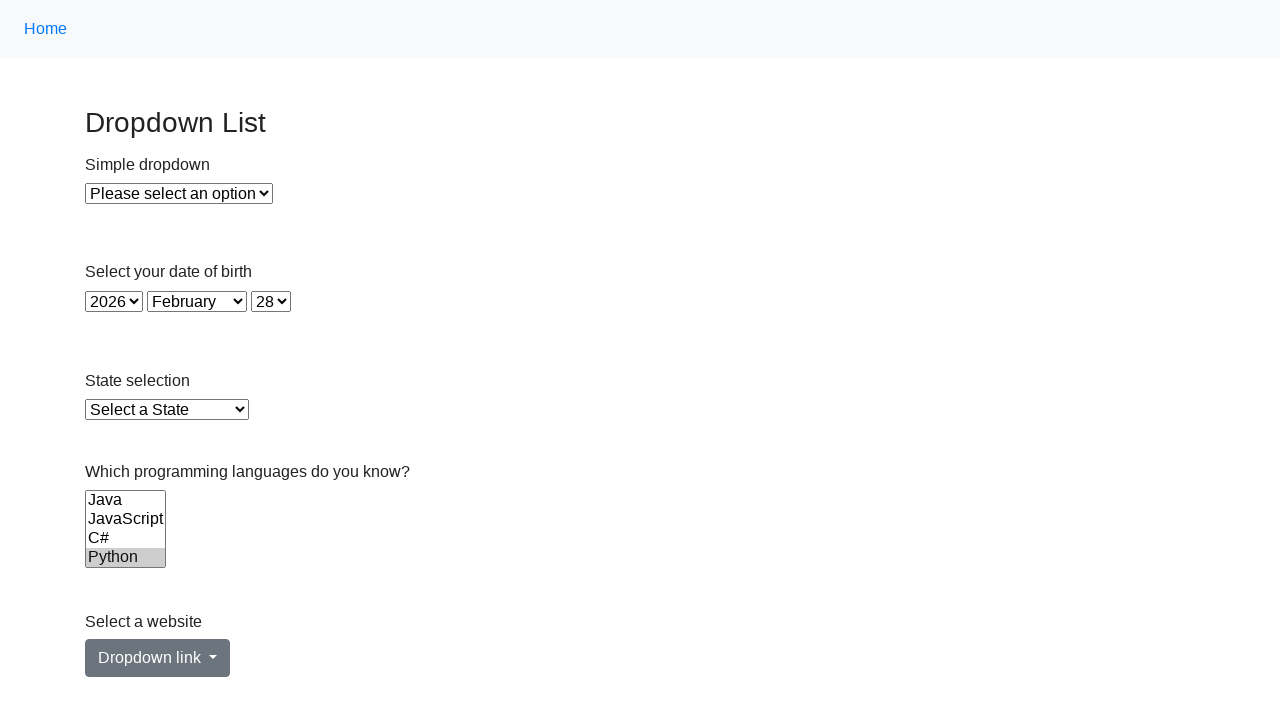

Selected Ruby by value 'ruby' on select[name='Languages']
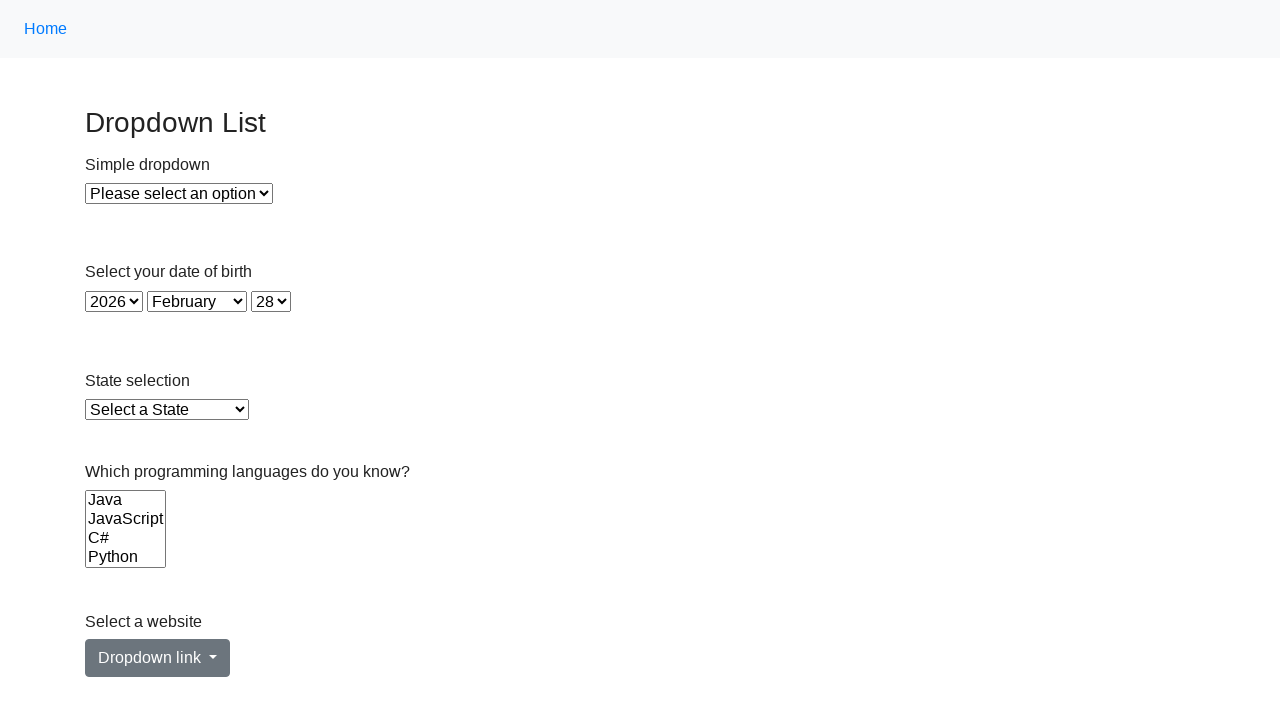

Selected C by visible text on select[name='Languages']
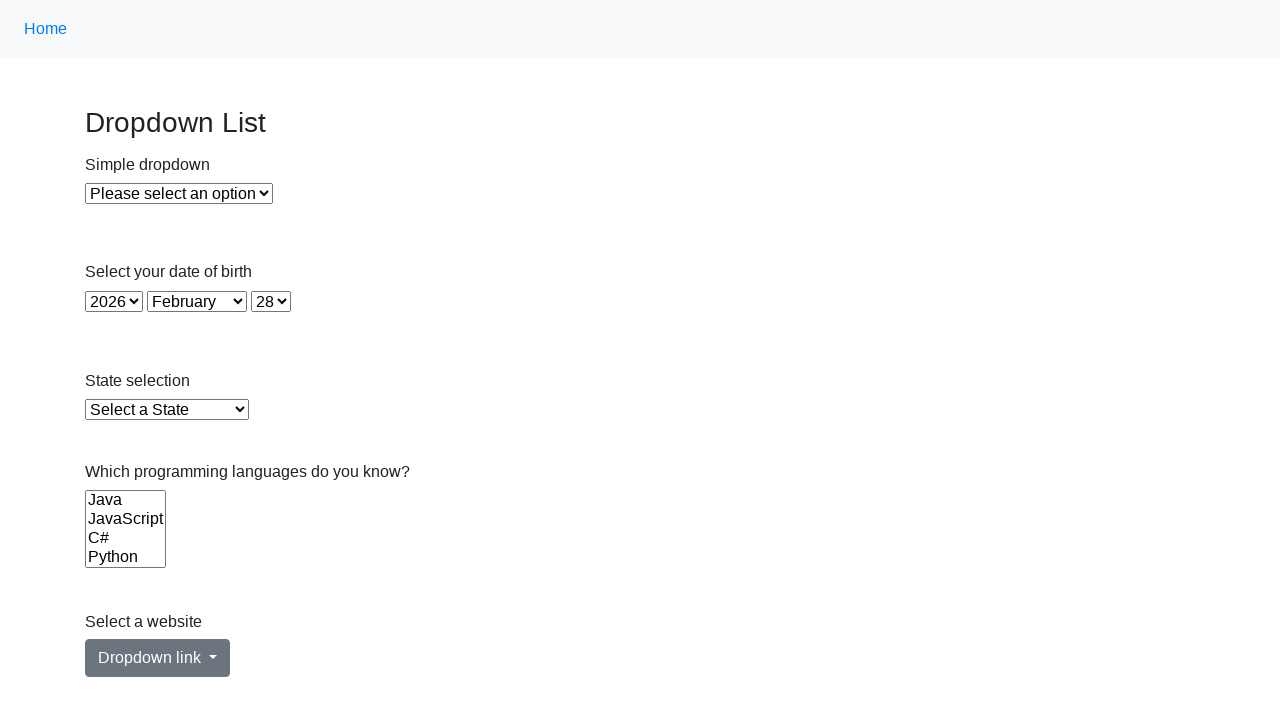

Deselected all options from the multi-select dropdown
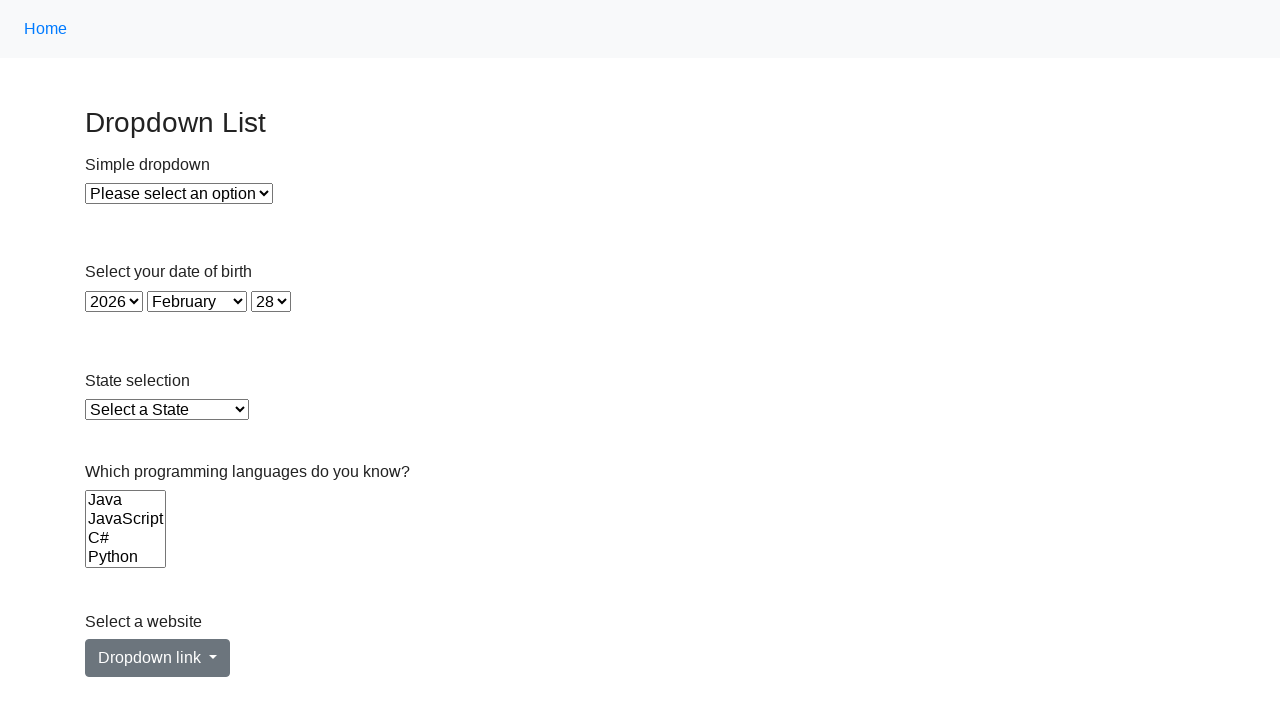

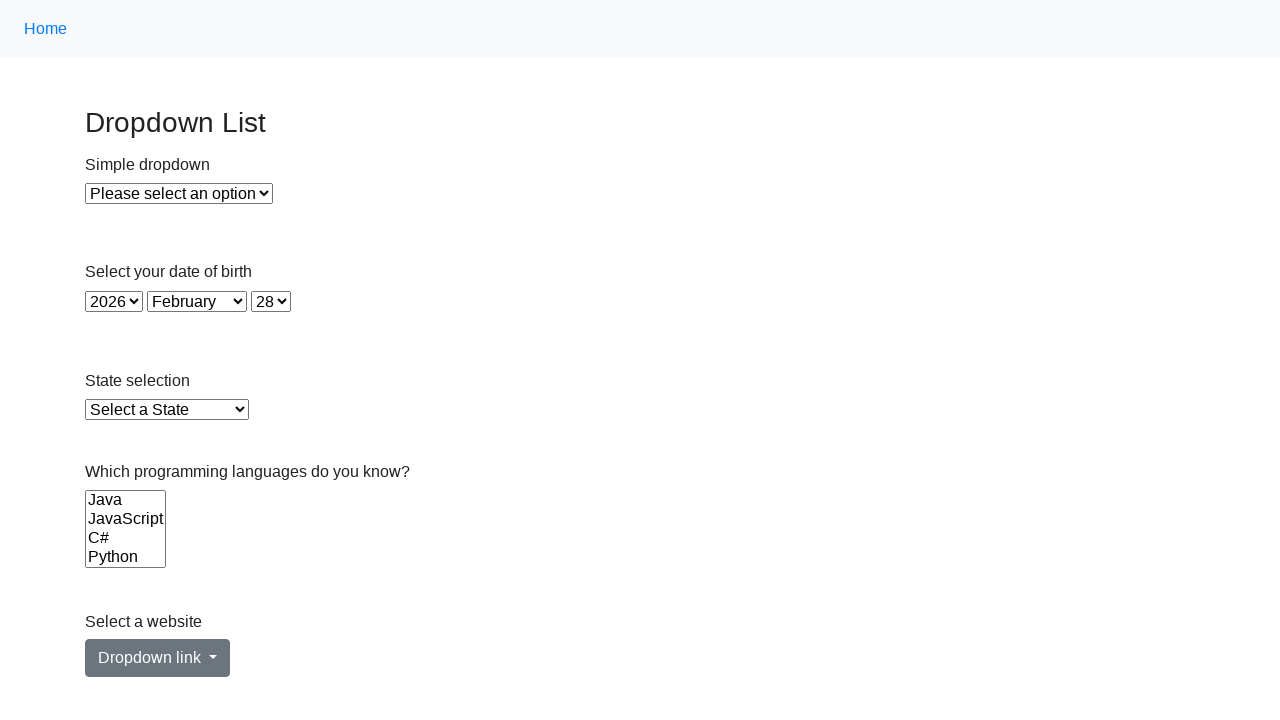